Navigates to the Demoblaze demo e-commerce site and verifies that multiple link elements are present on the page

Starting URL: https://www.demoblaze.com/index.html

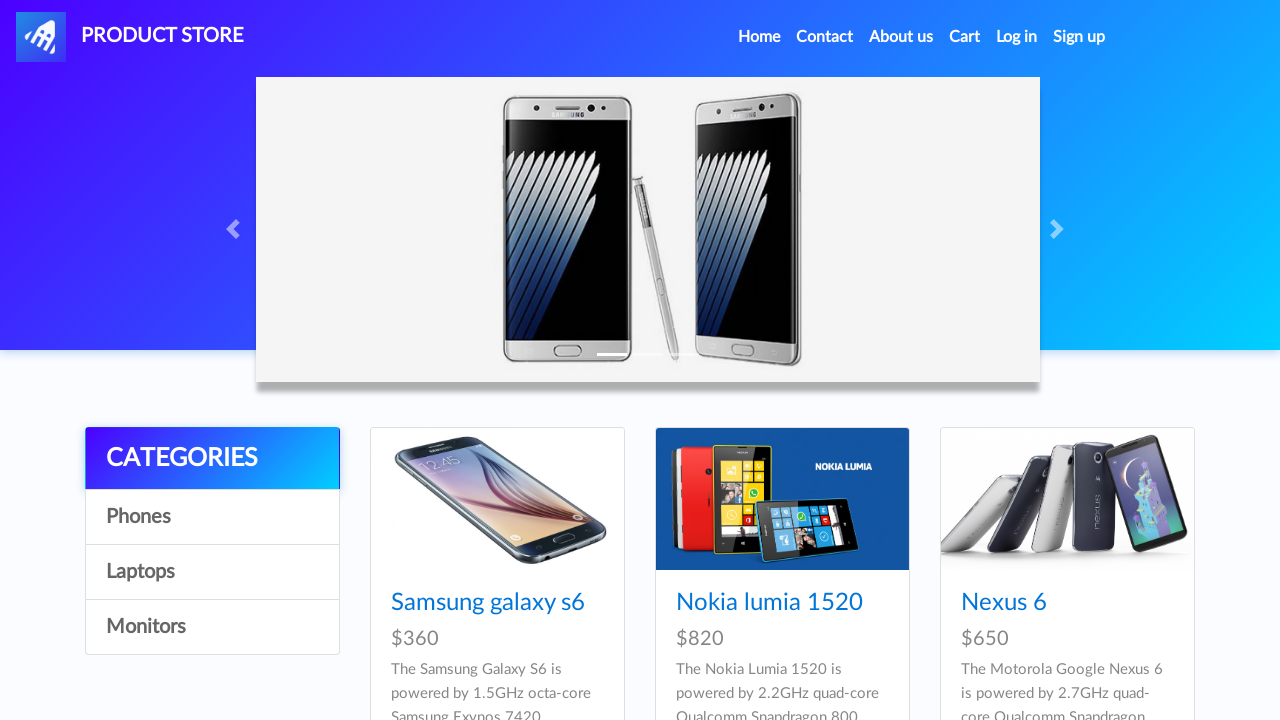

Waited for link elements to be present on the page
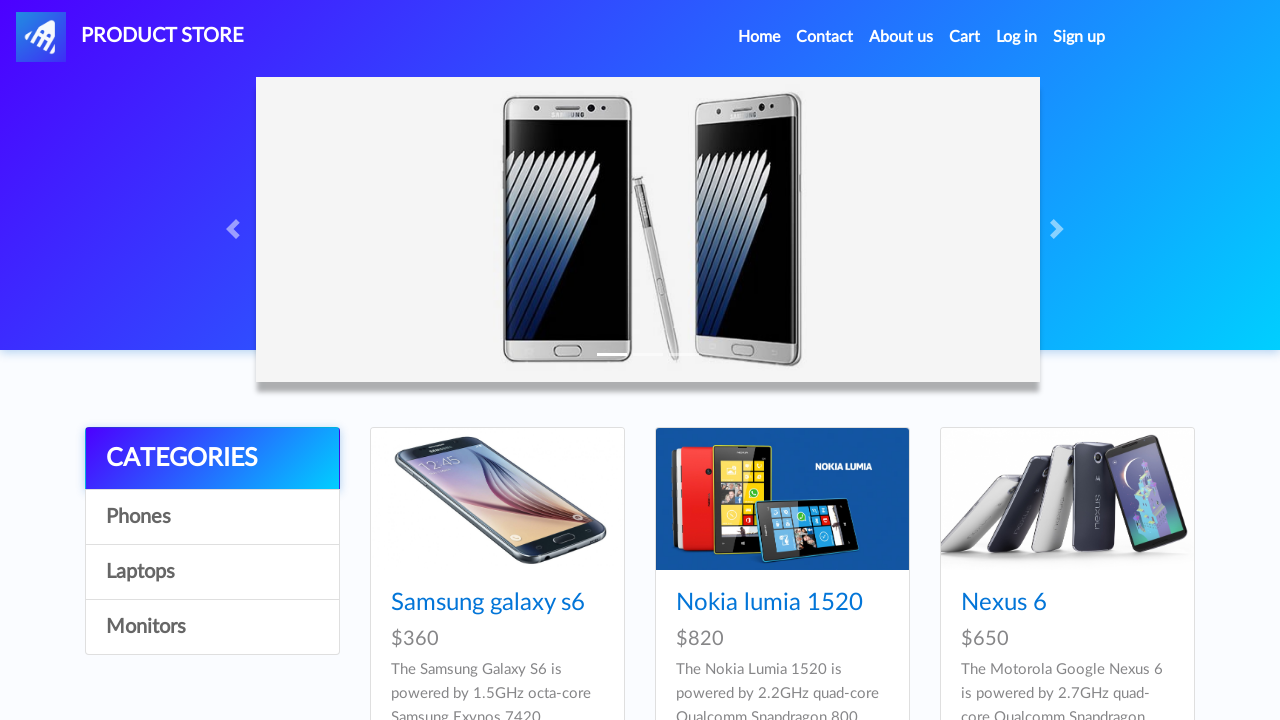

Located 33 link elements on the Demoblaze page
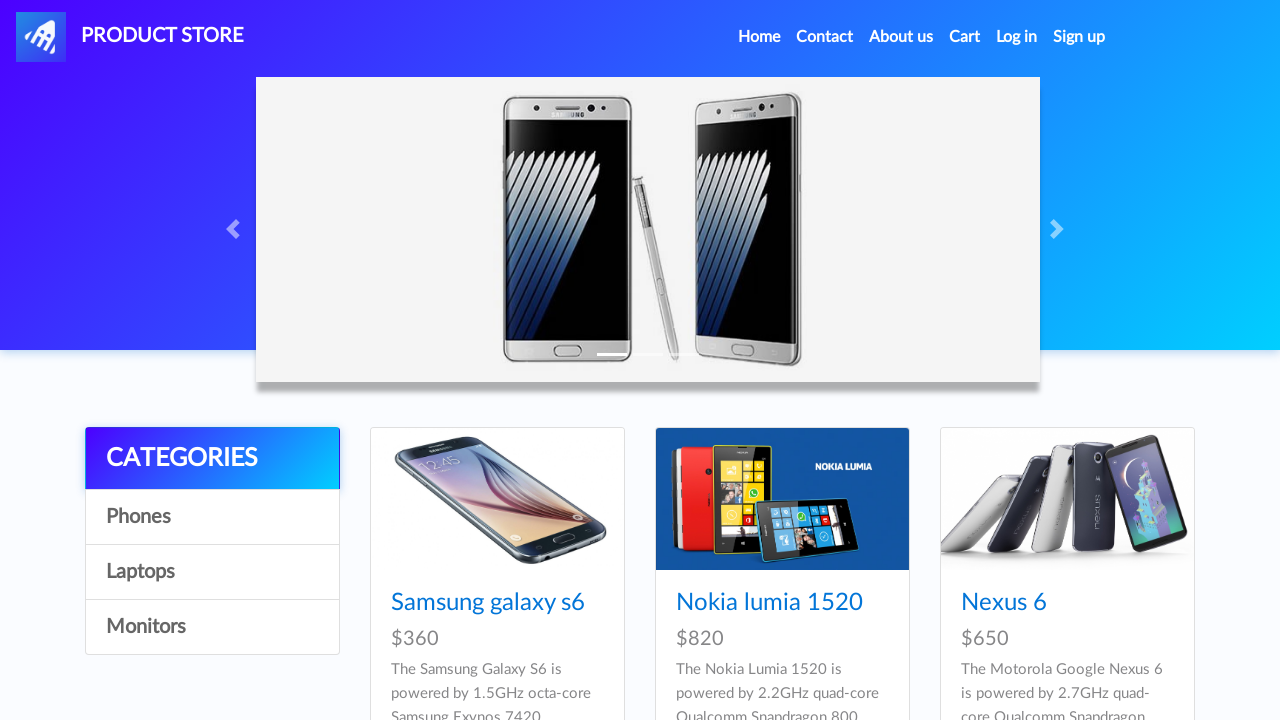

Verified that multiple link elements are present on the page
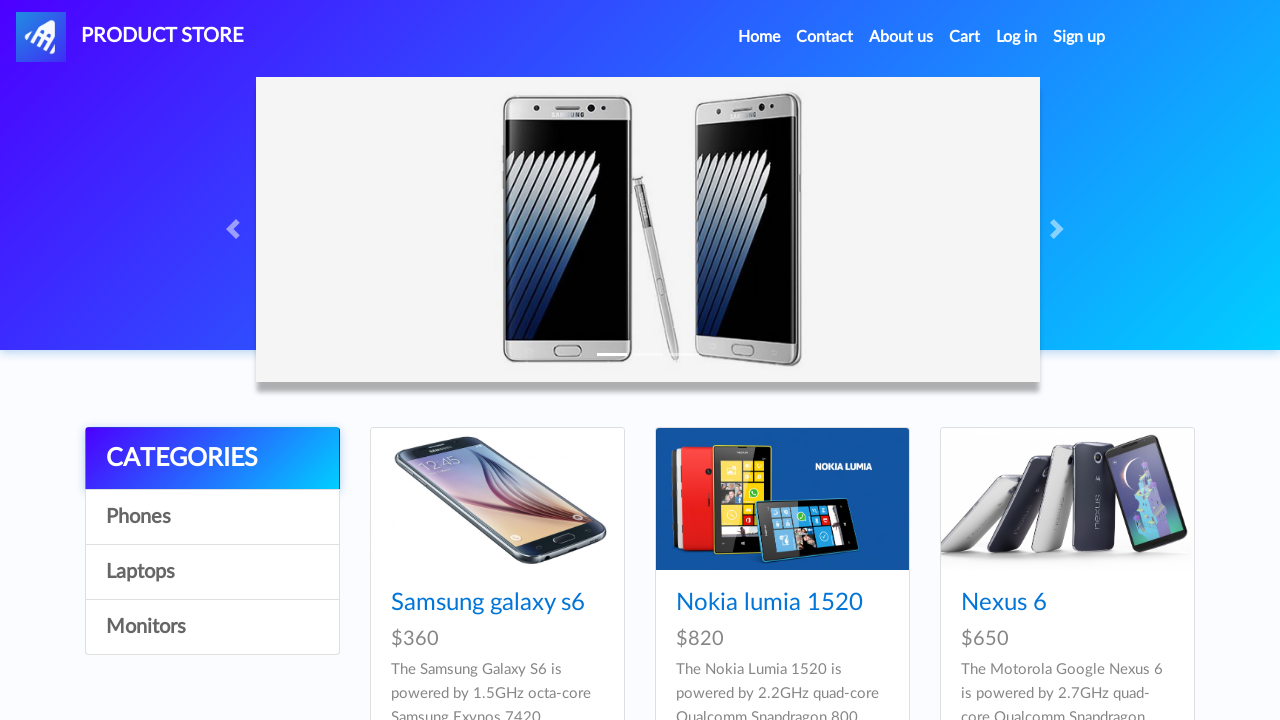

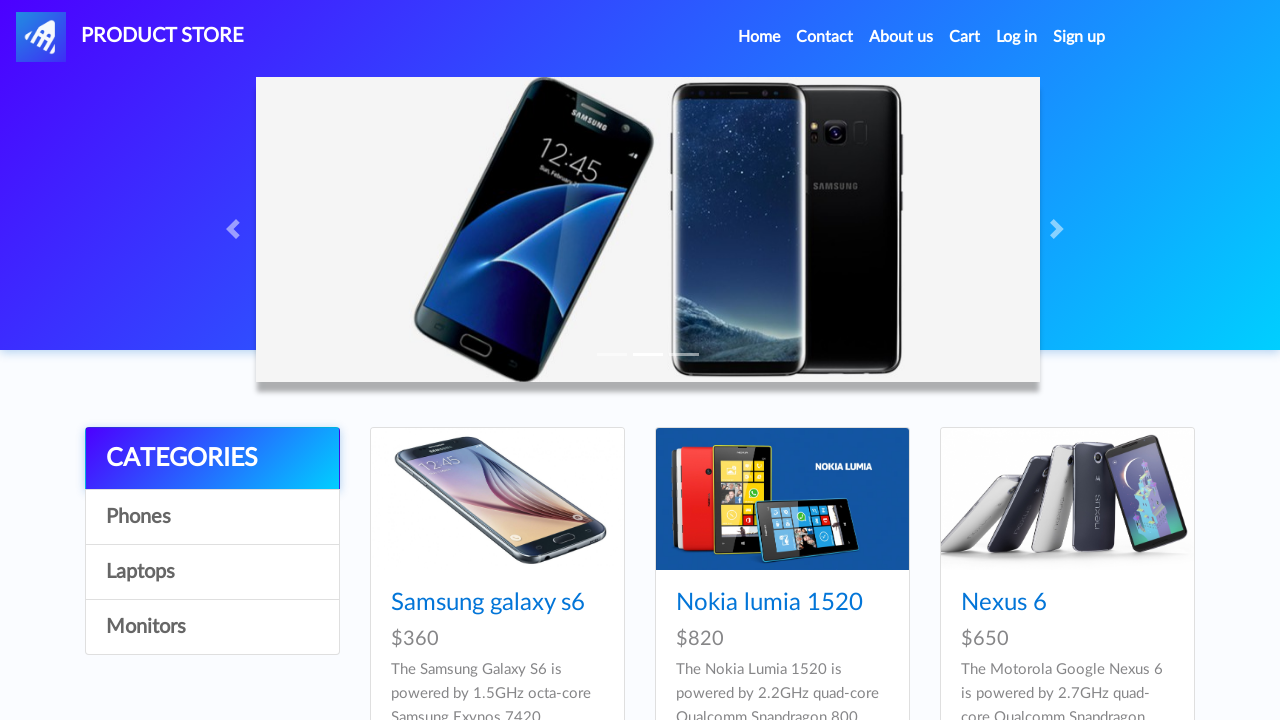